Tests text input field by clearing and entering sample text

Starting URL: https://seleniumbase.io/demo_page

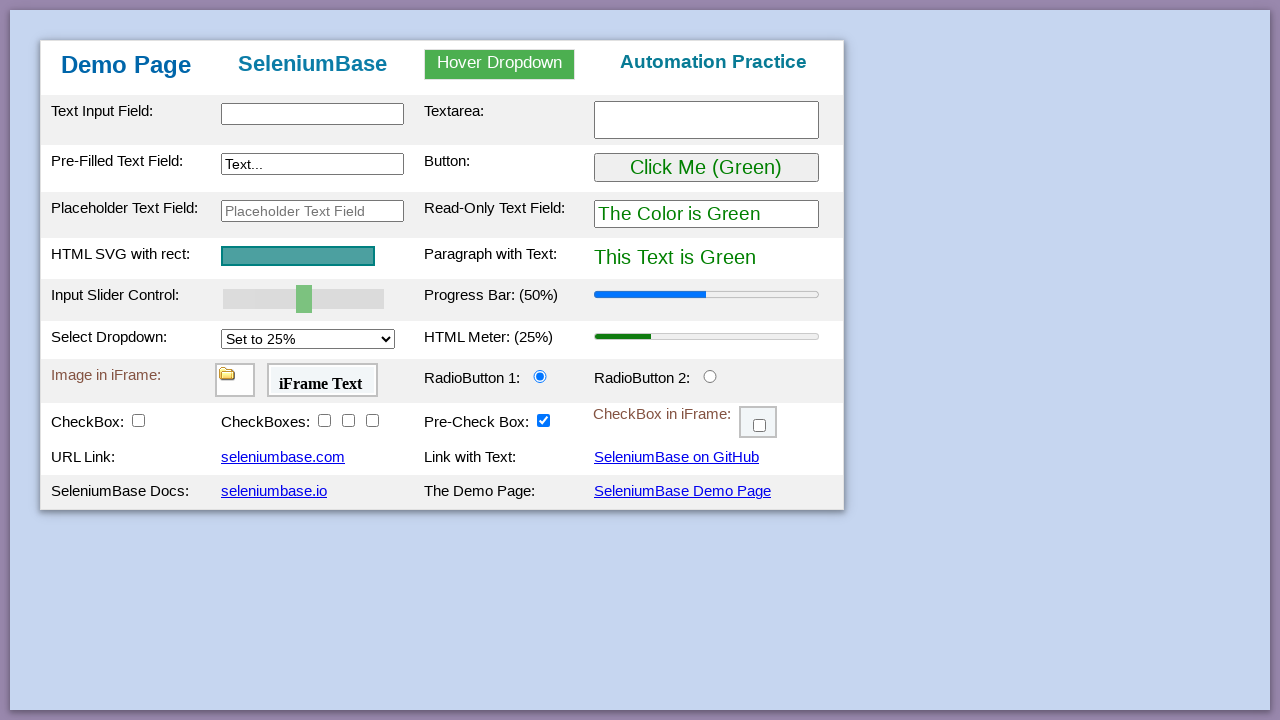

Waited for page to load - table body element found
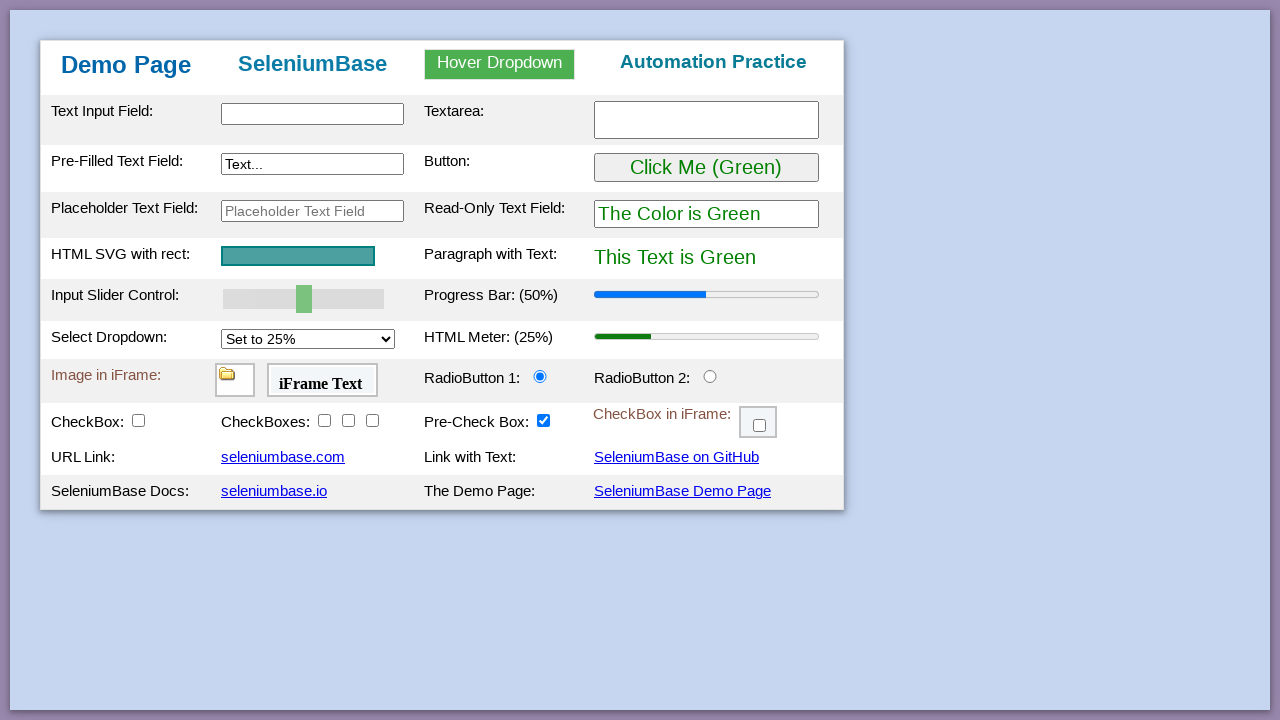

Cleared text input field on #myTextInput
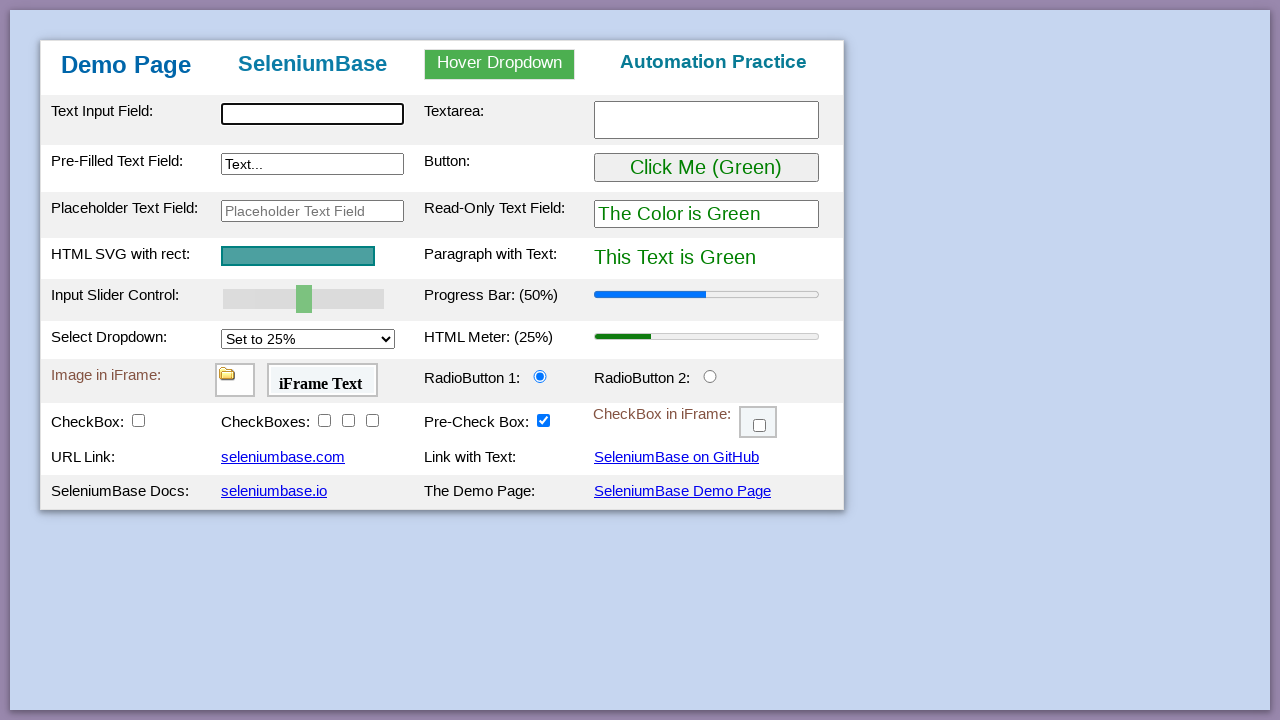

Entered sample text 'This is a sample text' into text input field on #myTextInput
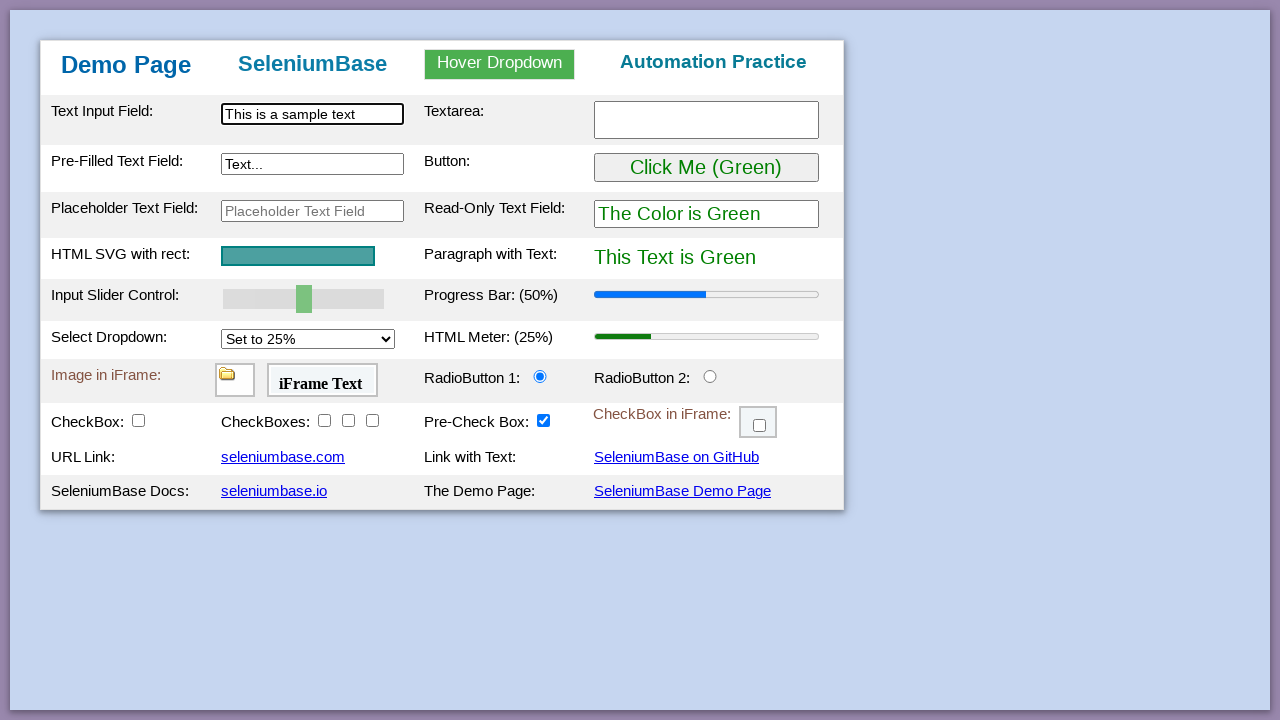

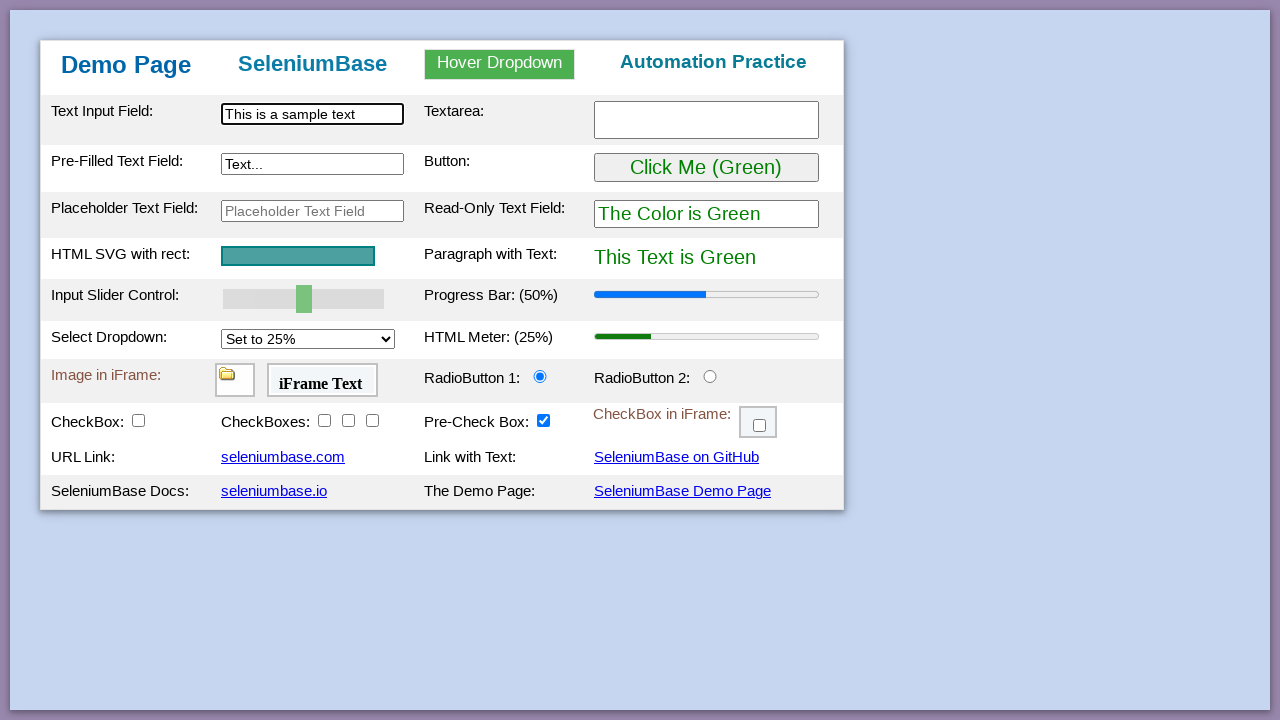